Navigates to an interactive SVG map of India and clicks on the Tripura state by iterating through SVG path elements

Starting URL: https://www.amcharts.com/svg-maps/?map=india

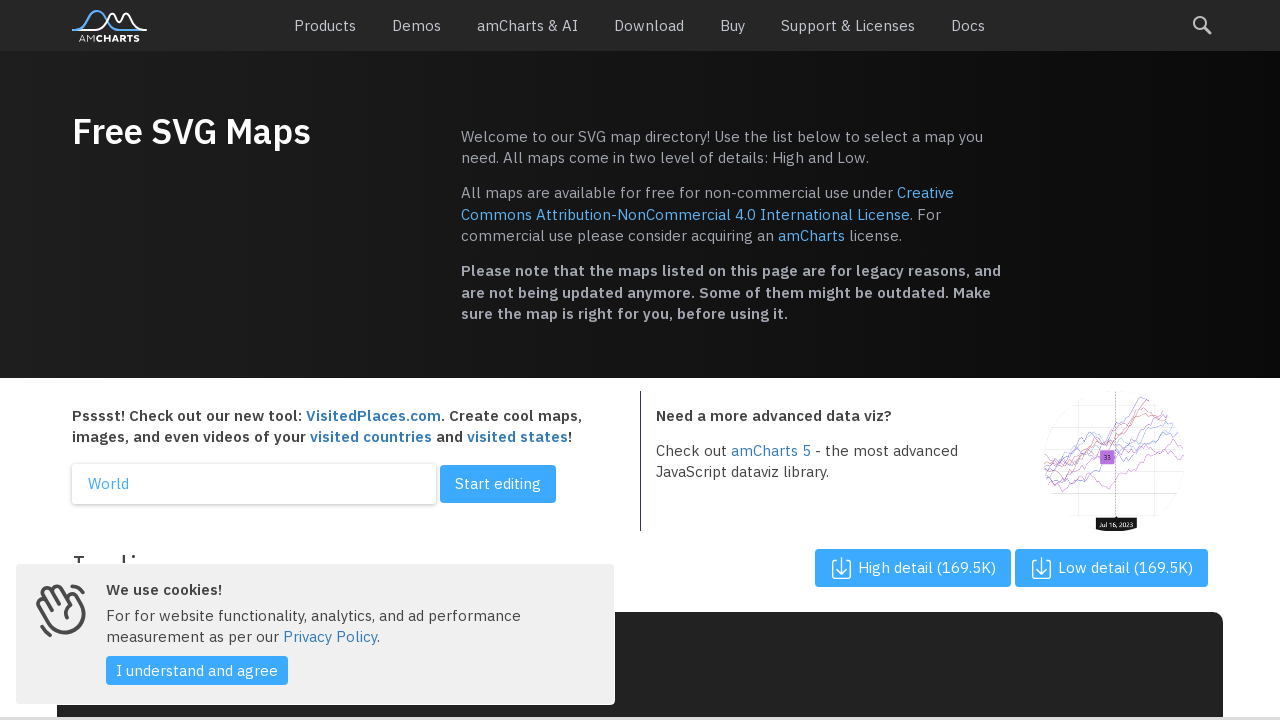

Navigated to amcharts SVG map of India
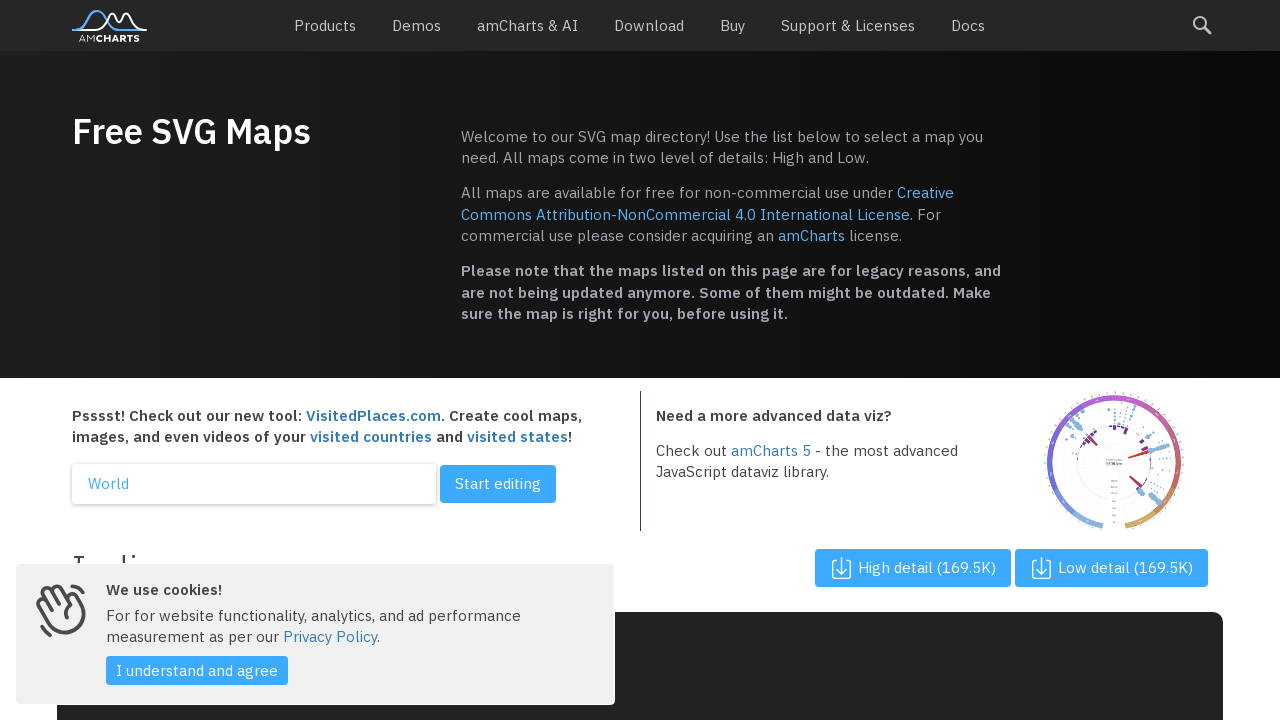

Located all SVG path elements for Indian states
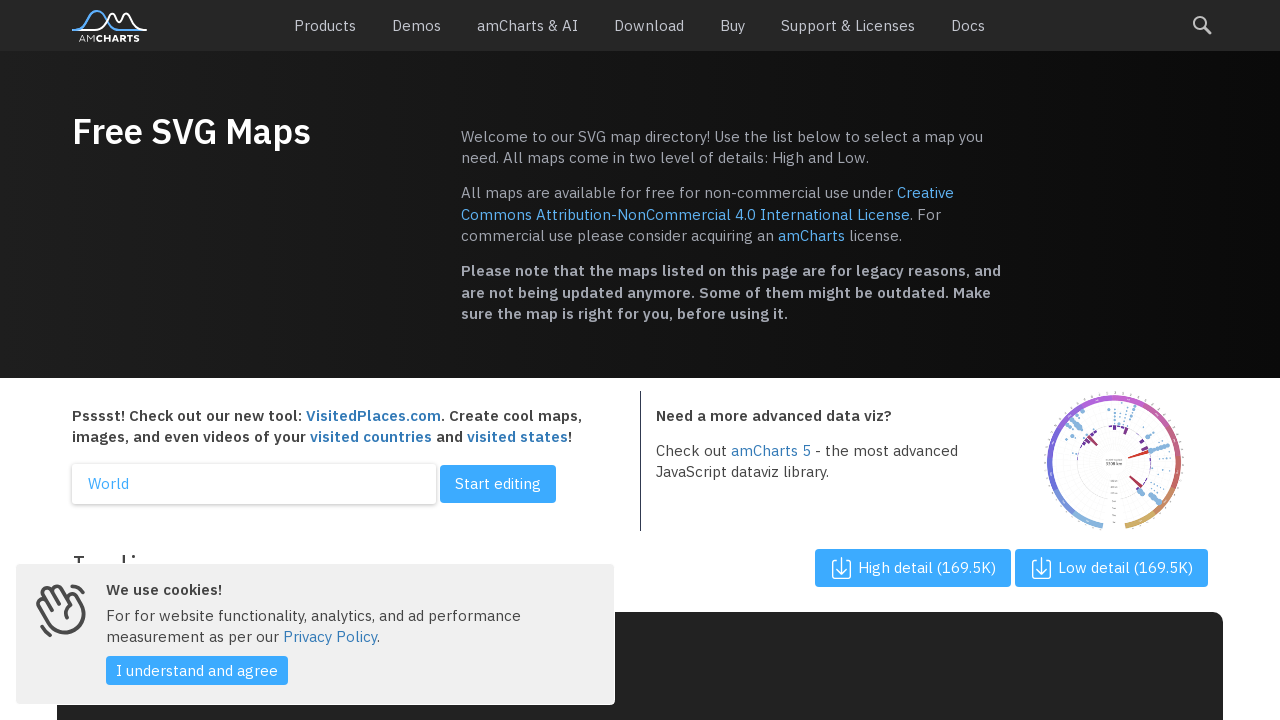

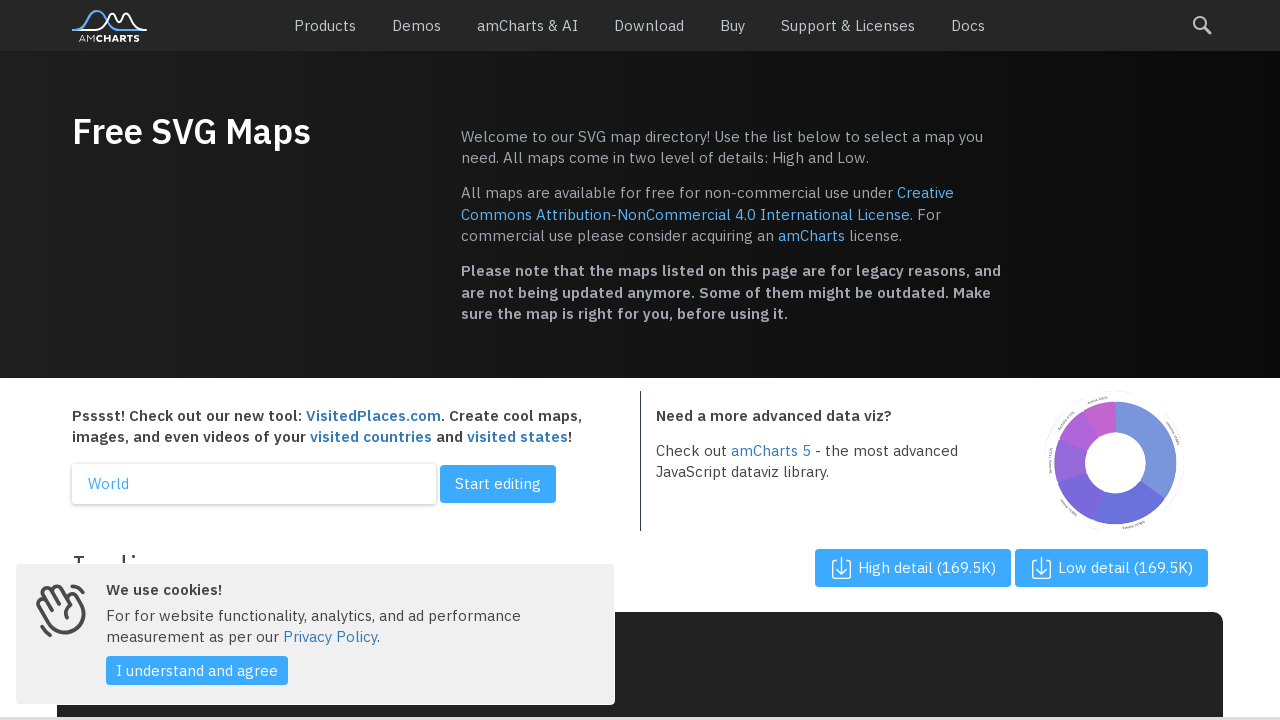